Tests A/B test opt-out by first adding an opt-out cookie on the homepage, then navigating to the A/B test page and verifying the test is disabled.

Starting URL: http://the-internet.herokuapp.com

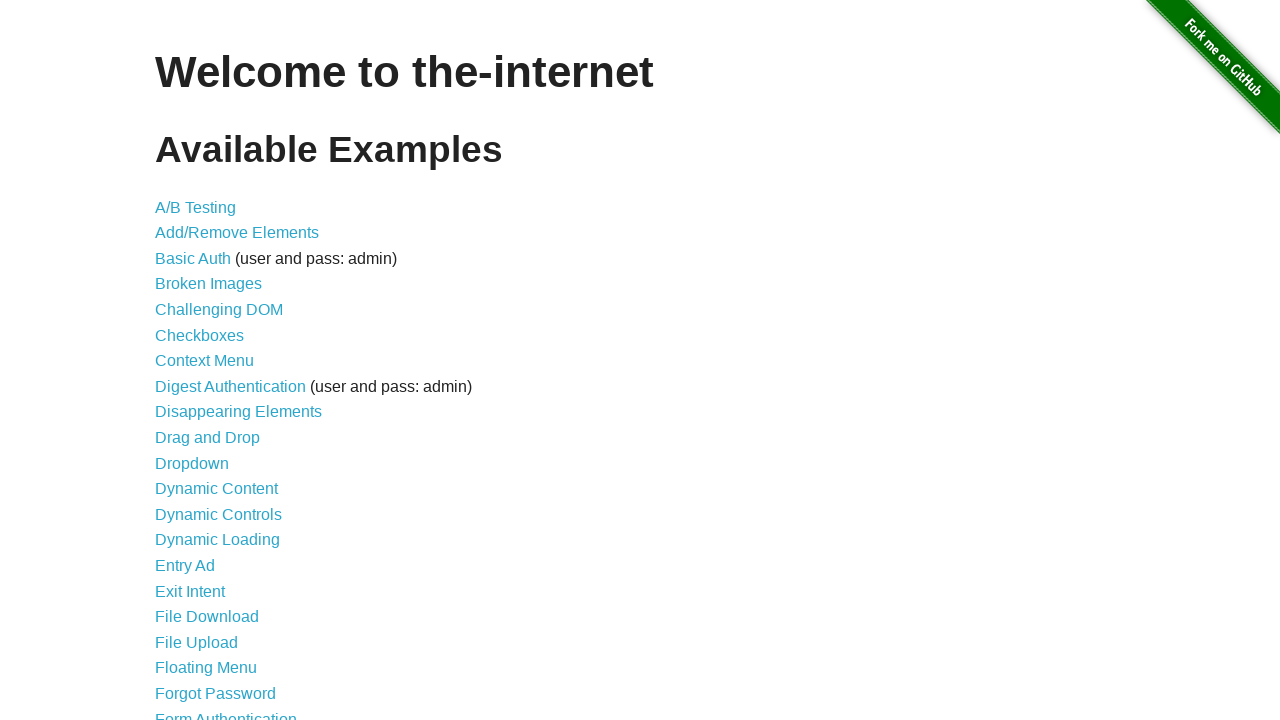

Added optimizelyOptOut cookie to opt out of A/B test
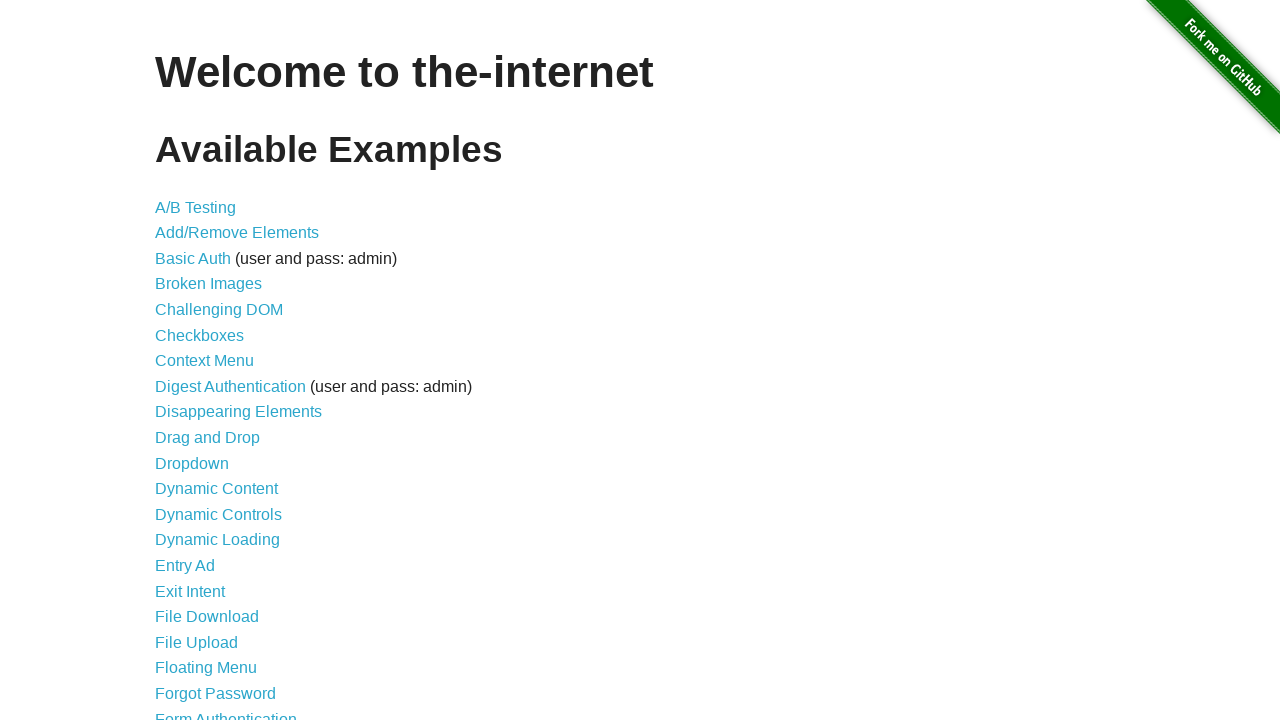

Navigated to A/B test page
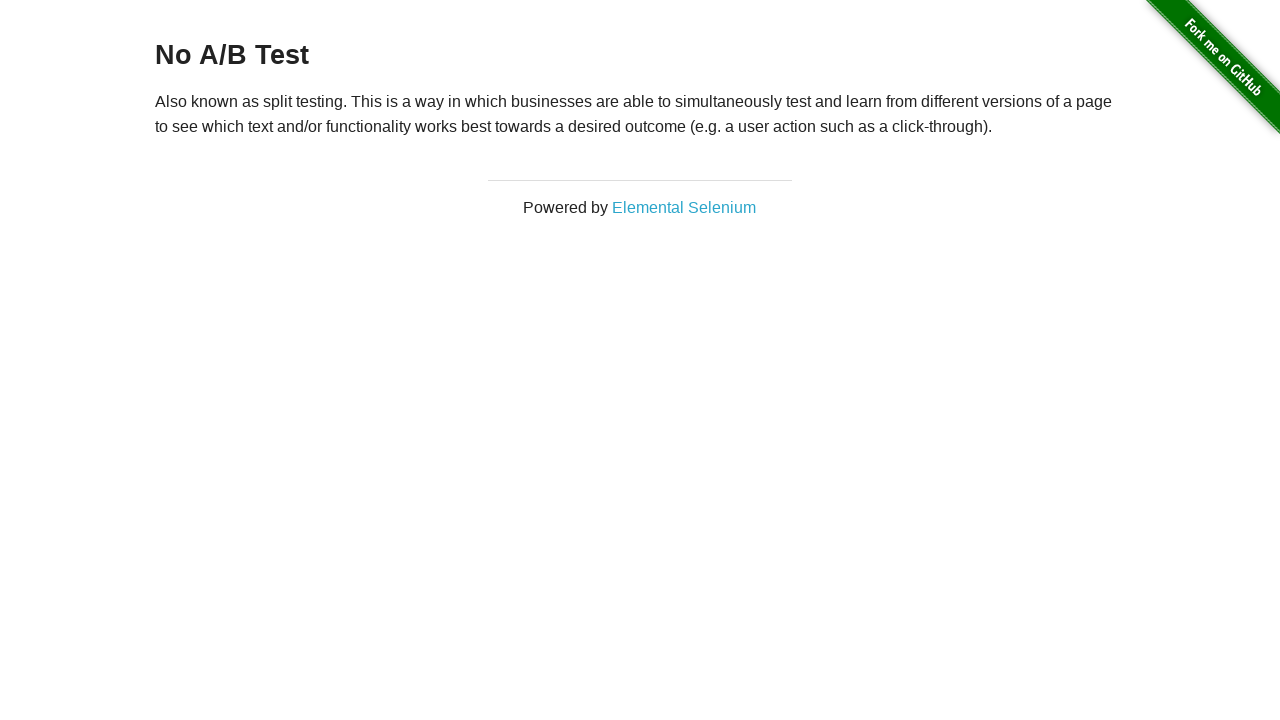

Retrieved heading text from A/B test page
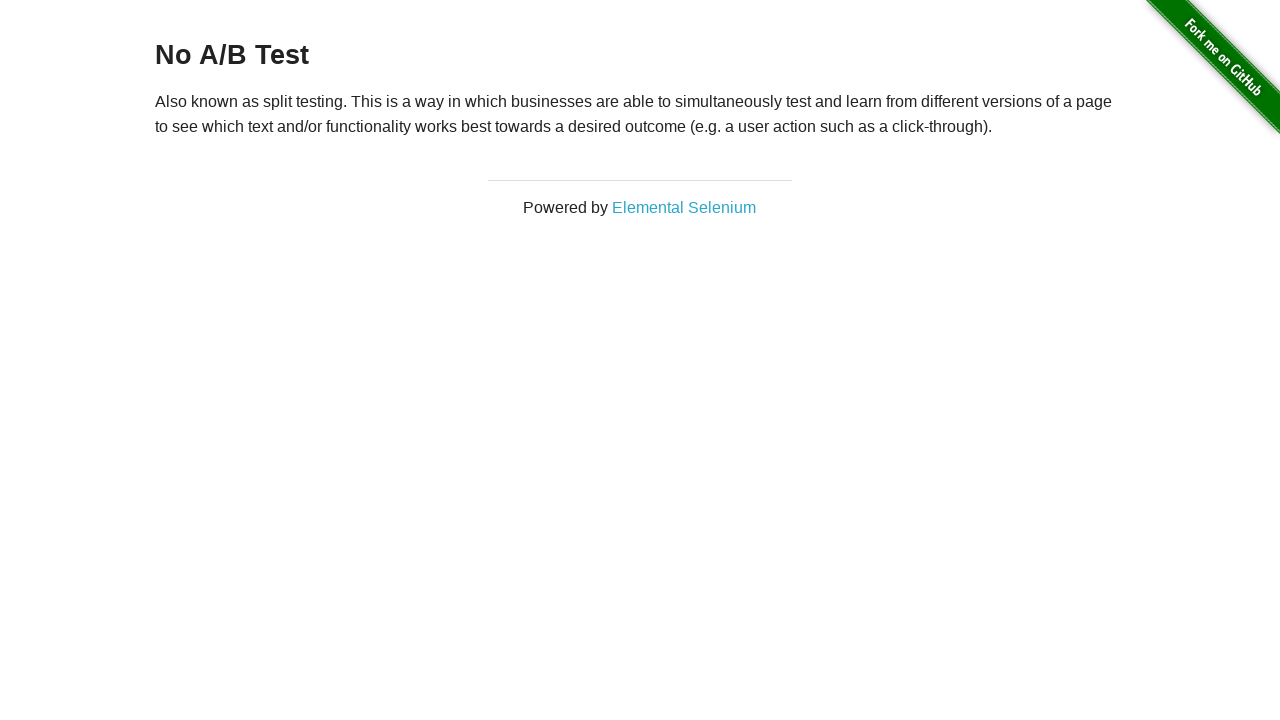

Verified A/B test is disabled - heading shows 'No A/B Test'
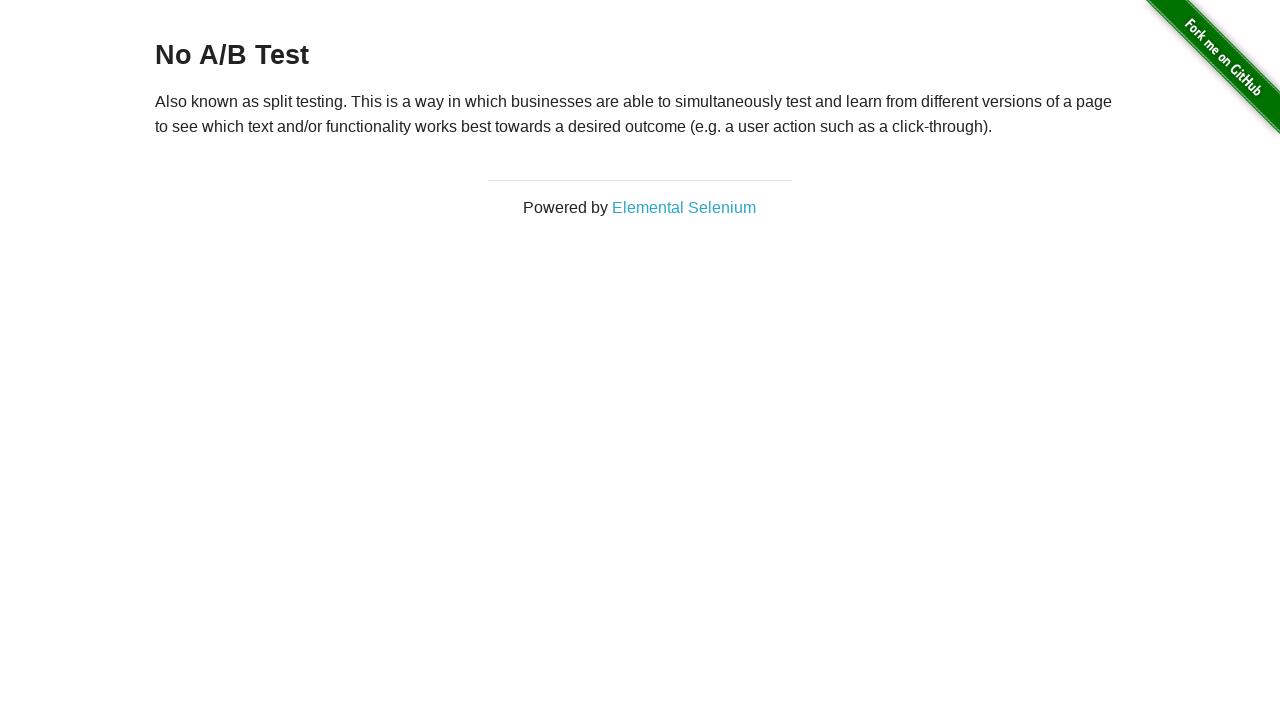

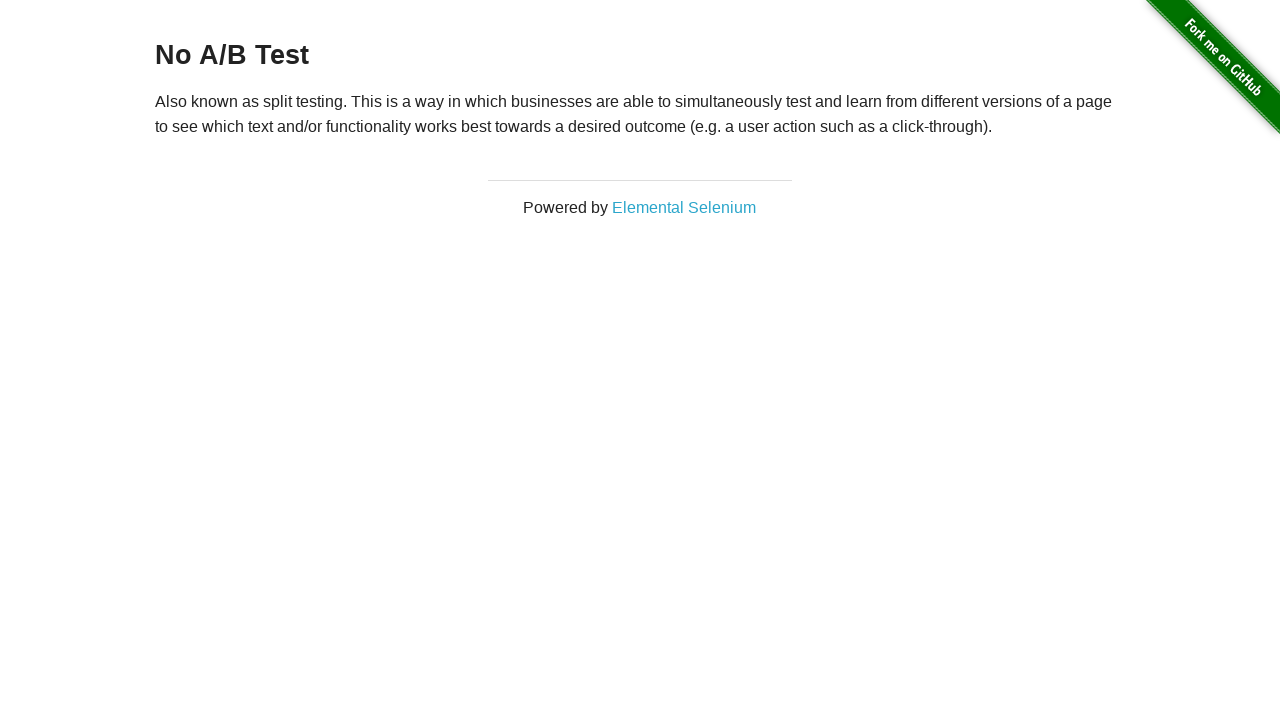